Tests a web table by verifying that a specific cell contains expected text about Selenium Automation in Python

Starting URL: https://rahulshettyacademy.com/AutomationPractice/

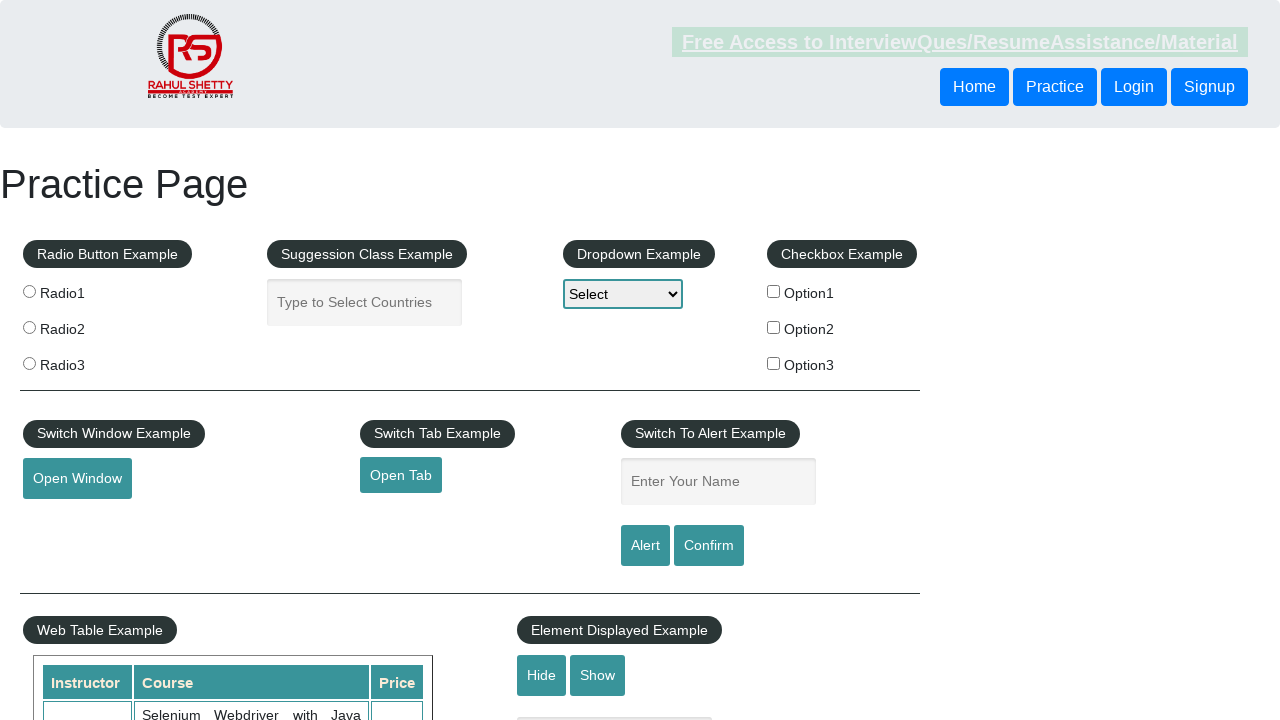

Located the target cell in the web table (row 9, column 2)
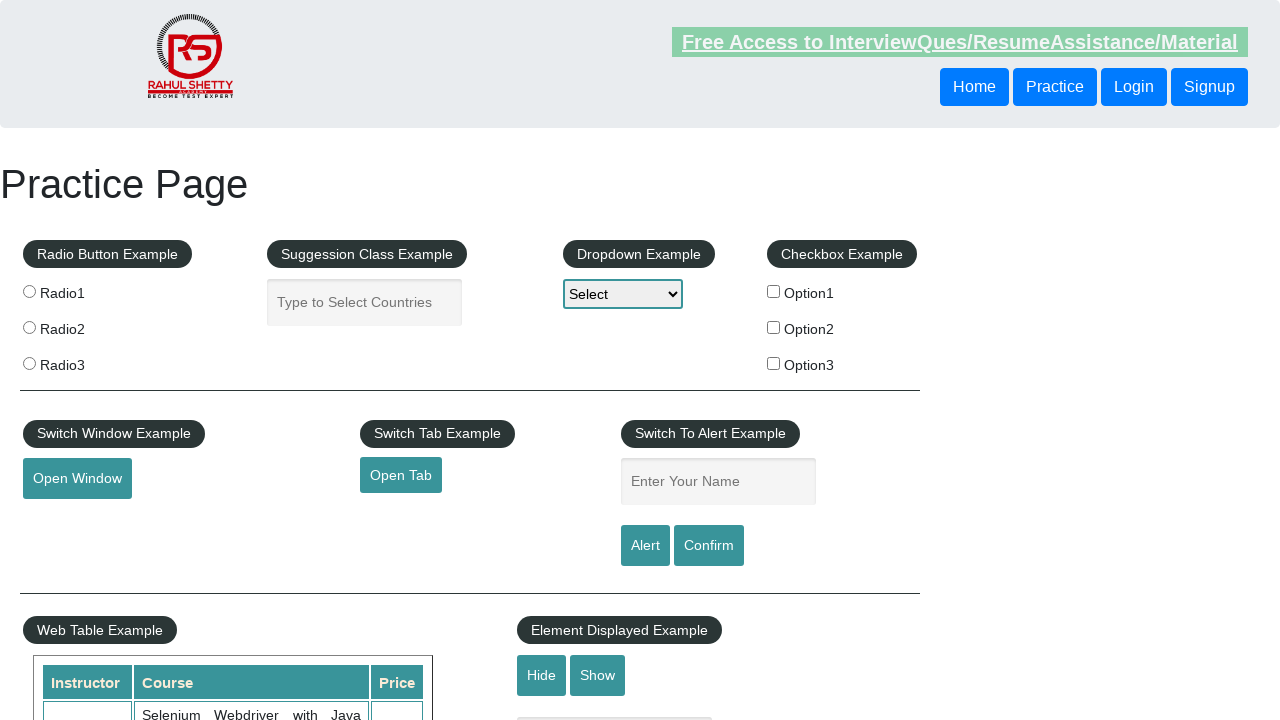

Waited for the target cell to be available
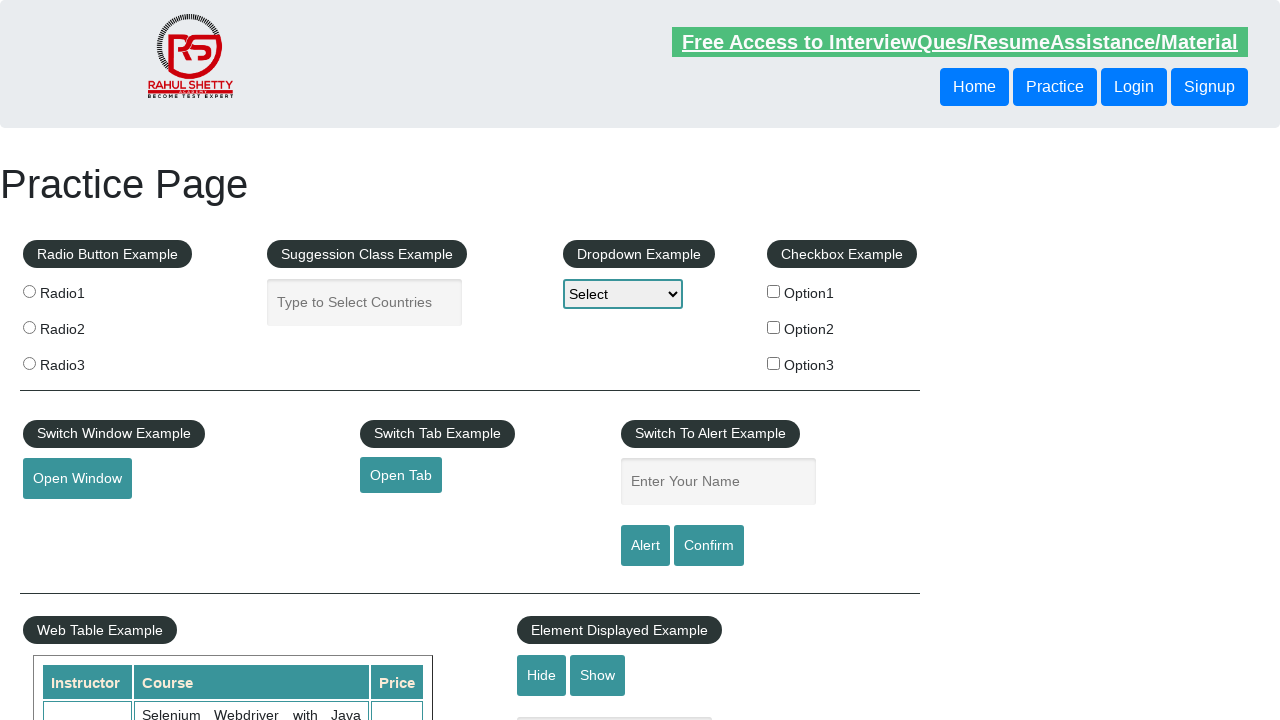

Verified that the cell contains expected text about Selenium Automation in Python
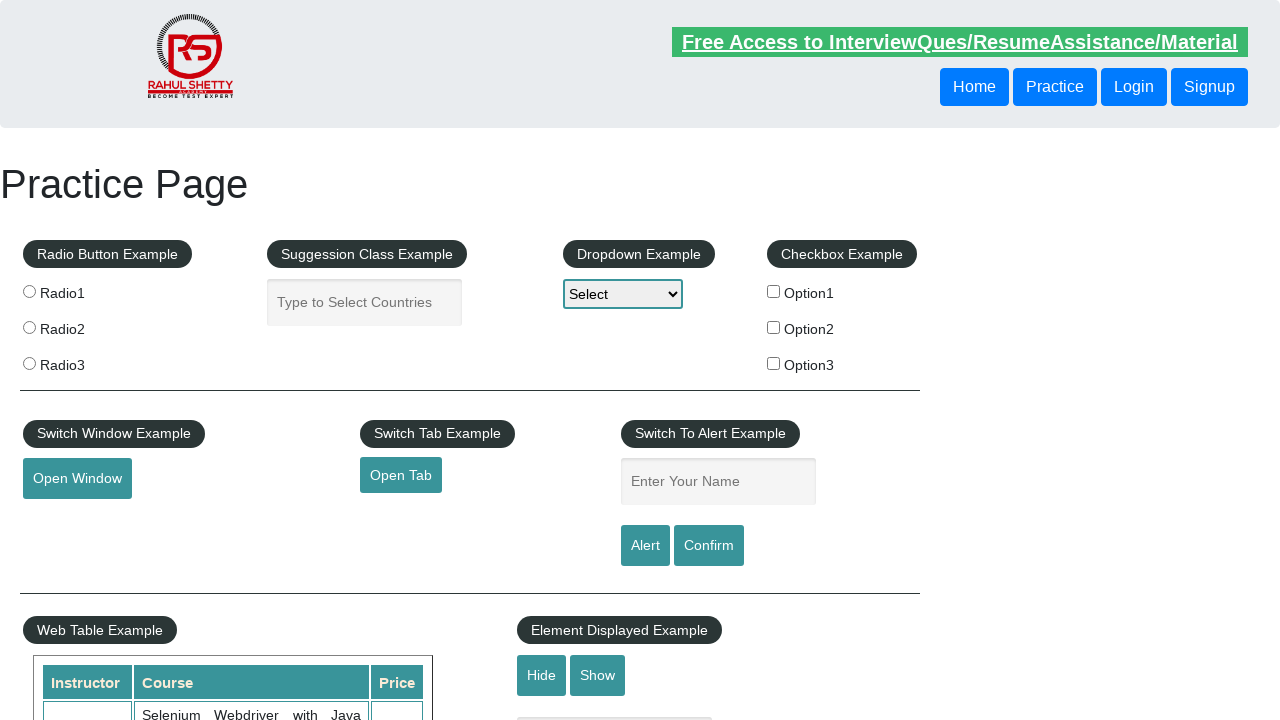

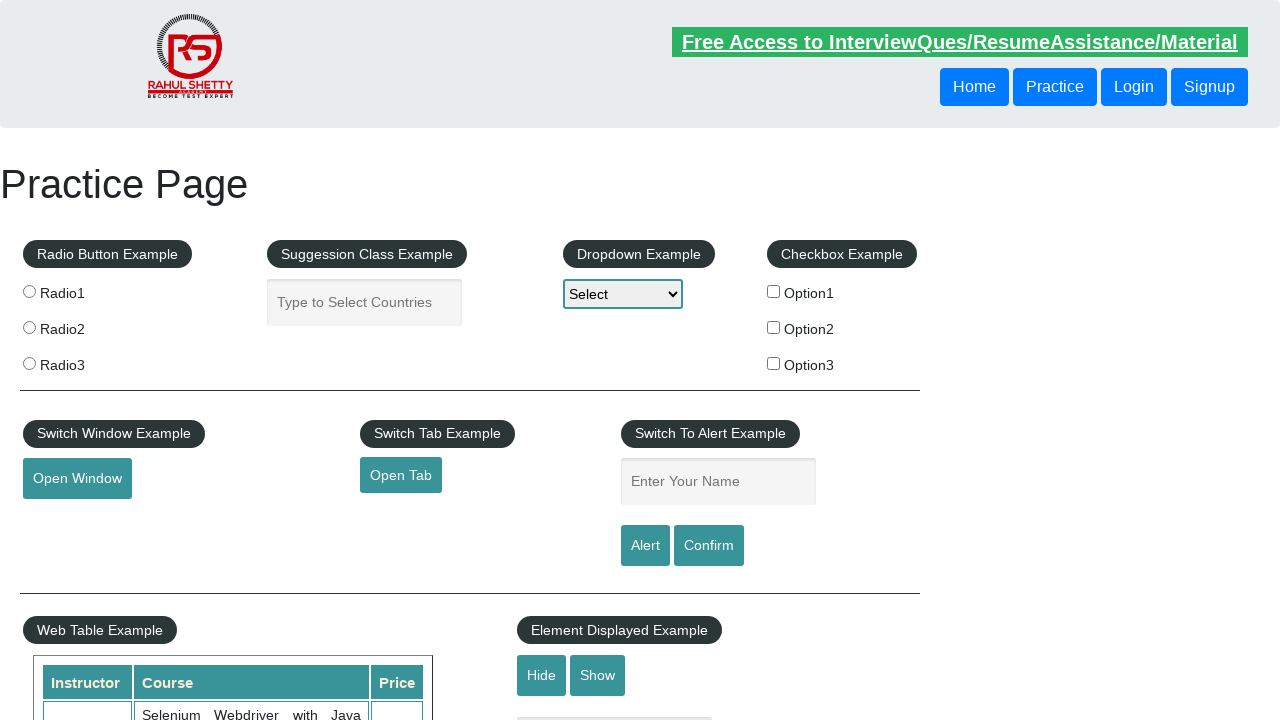